Tests dynamic dropdown functionality by selecting origin and destination cities in a travel booking form

Starting URL: https://rahulshettyacademy.com/dropdownsPractise/

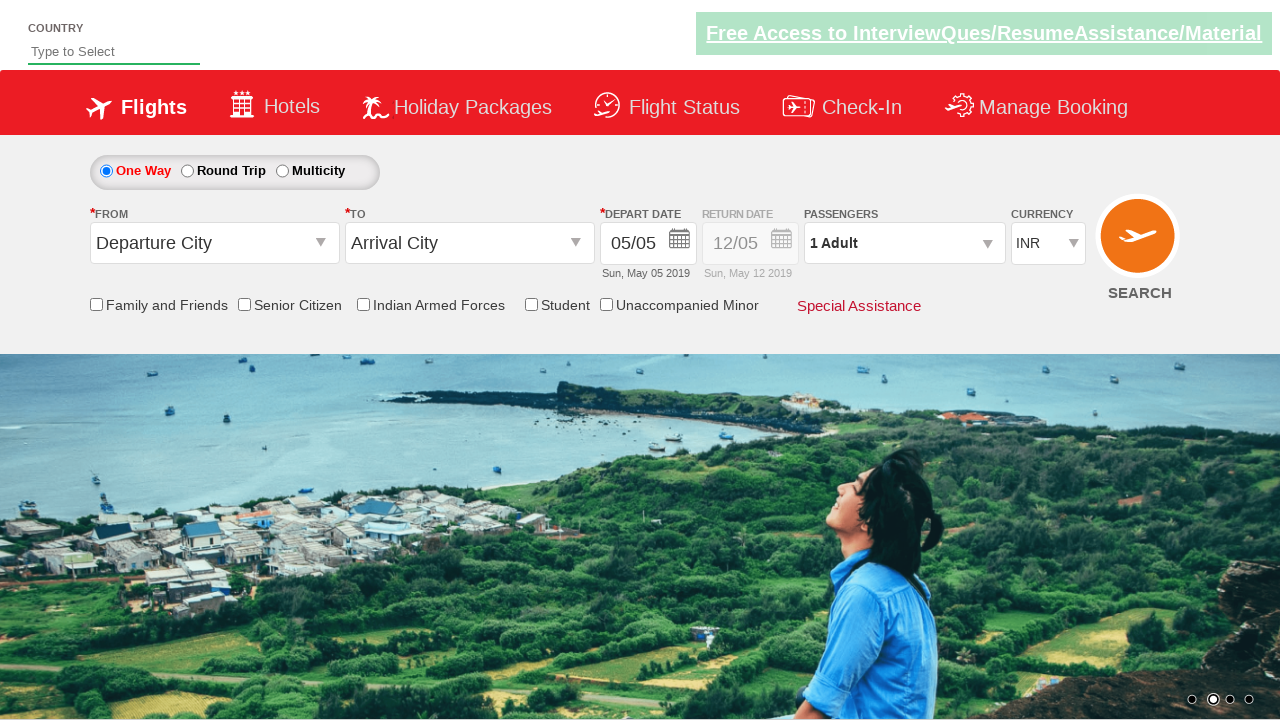

Clicked on origin station dropdown at (214, 243) on input#ctl00_mainContent_ddl_originStation1_CTXT
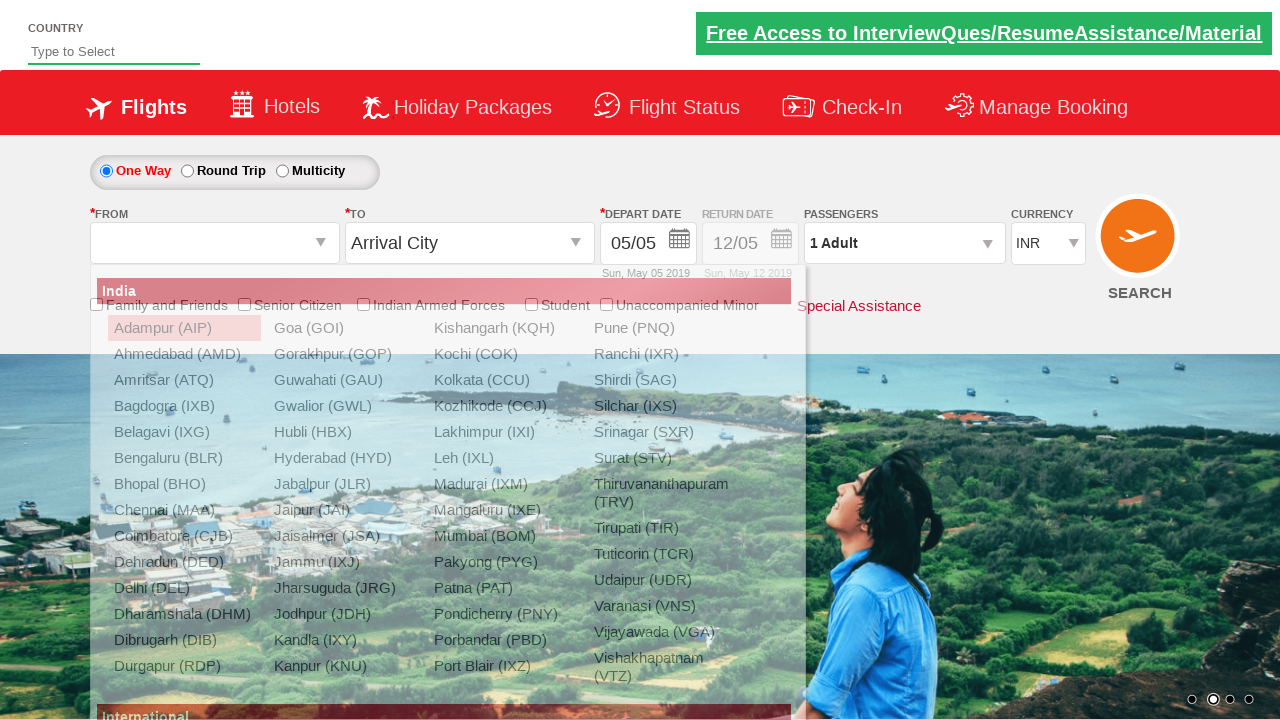

Selected Delhi as origin city at (184, 588) on a[value='DEL']
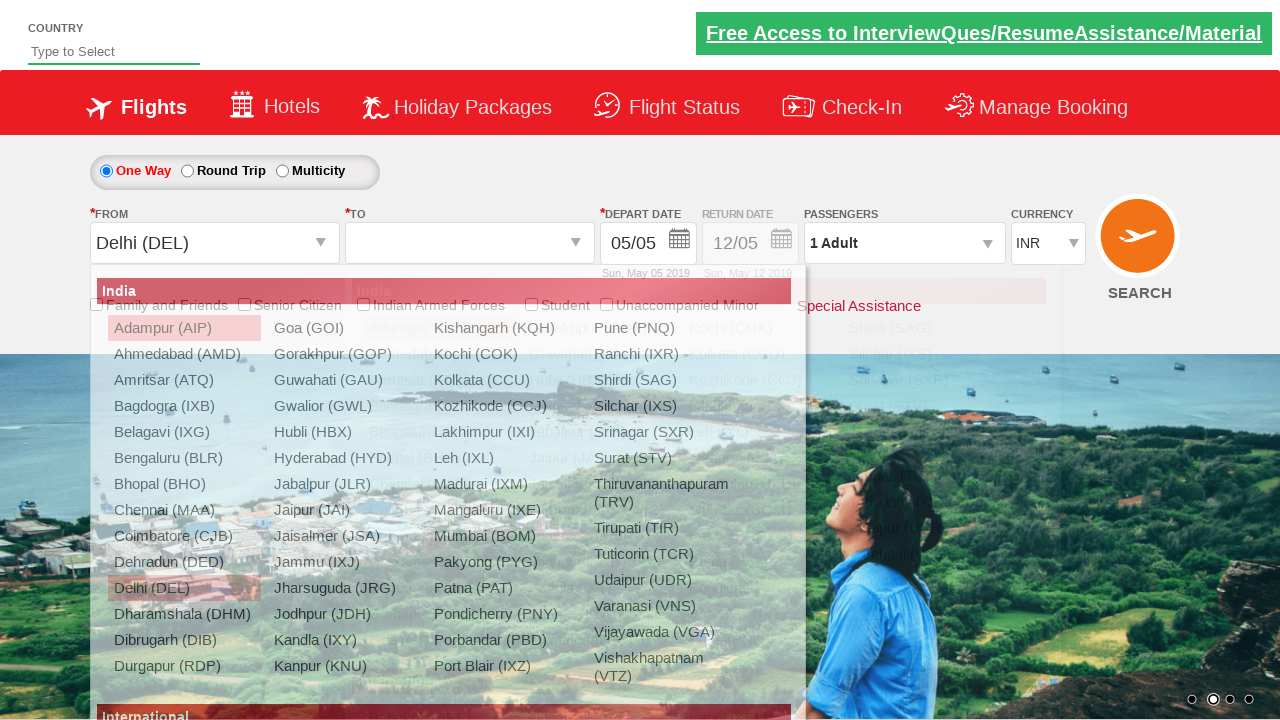

Selected Bangalore as destination city at (439, 432) on (//a[@value='BLR'])[2]
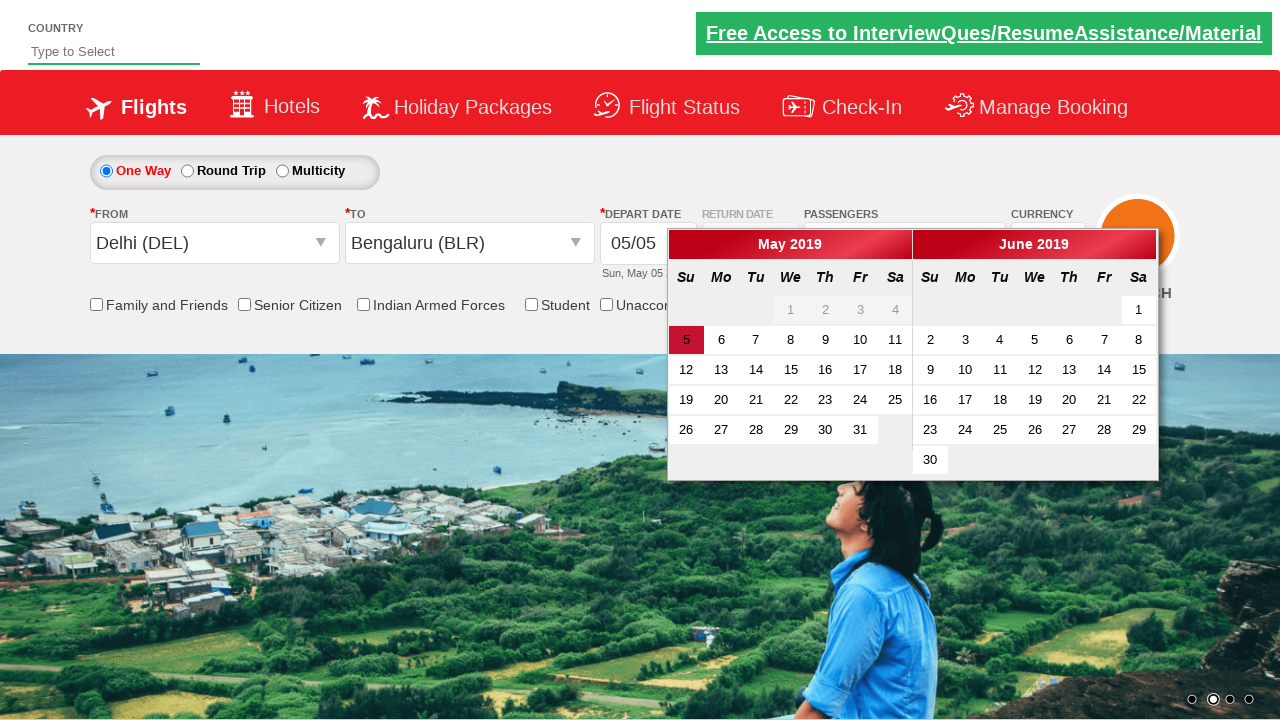

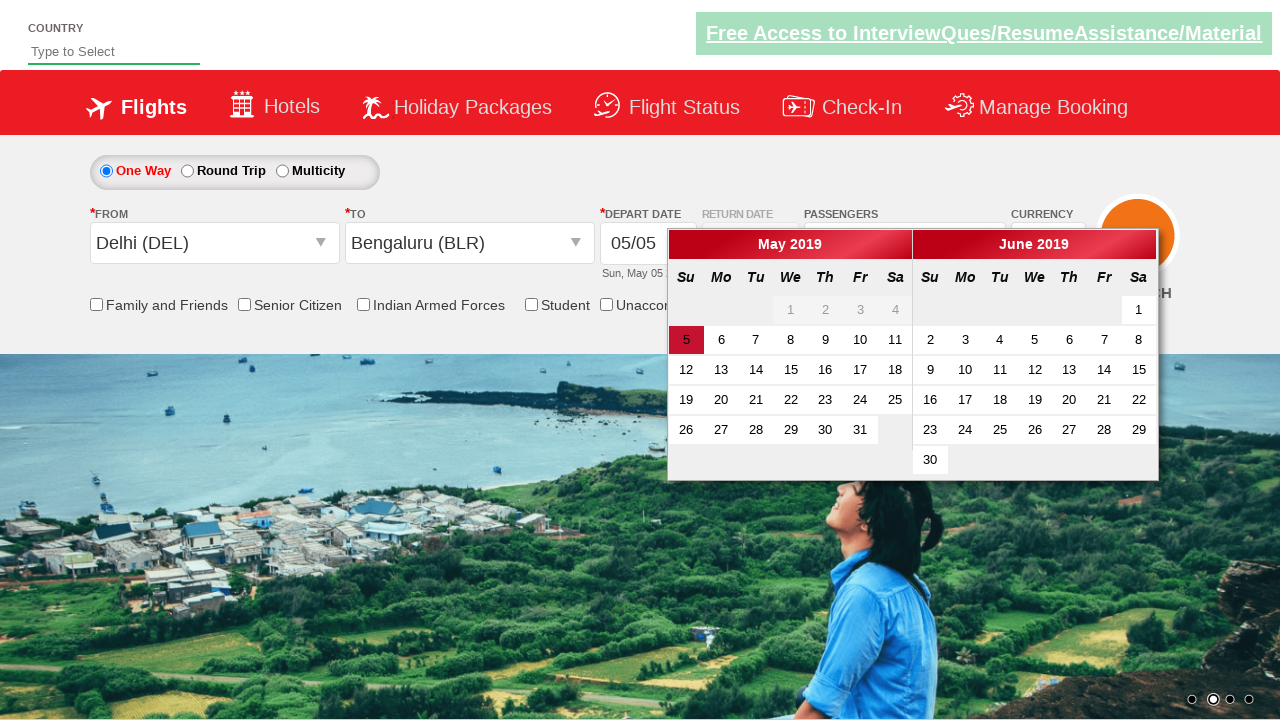